Verifies the username field's value attribute and fills it based on whether it's empty or pre-filled

Starting URL: https://demo.vtiger.com/vtigercrm/

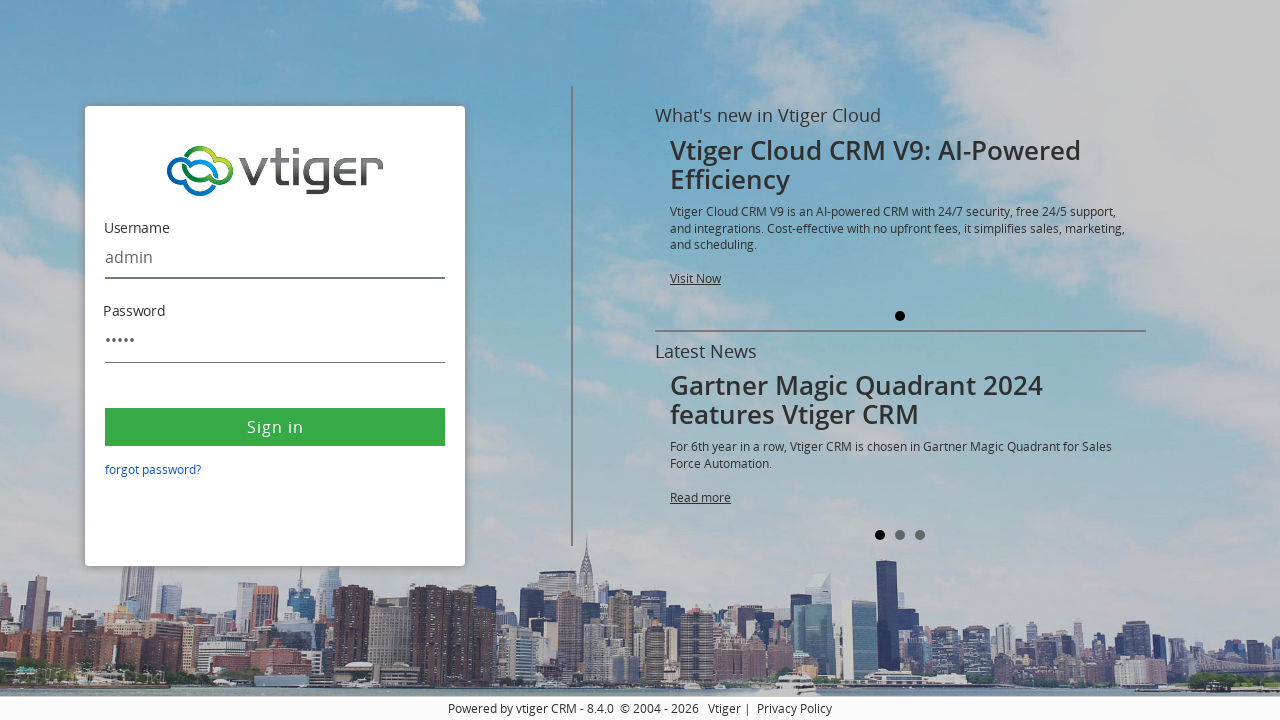

Located username input field with ID 'username'
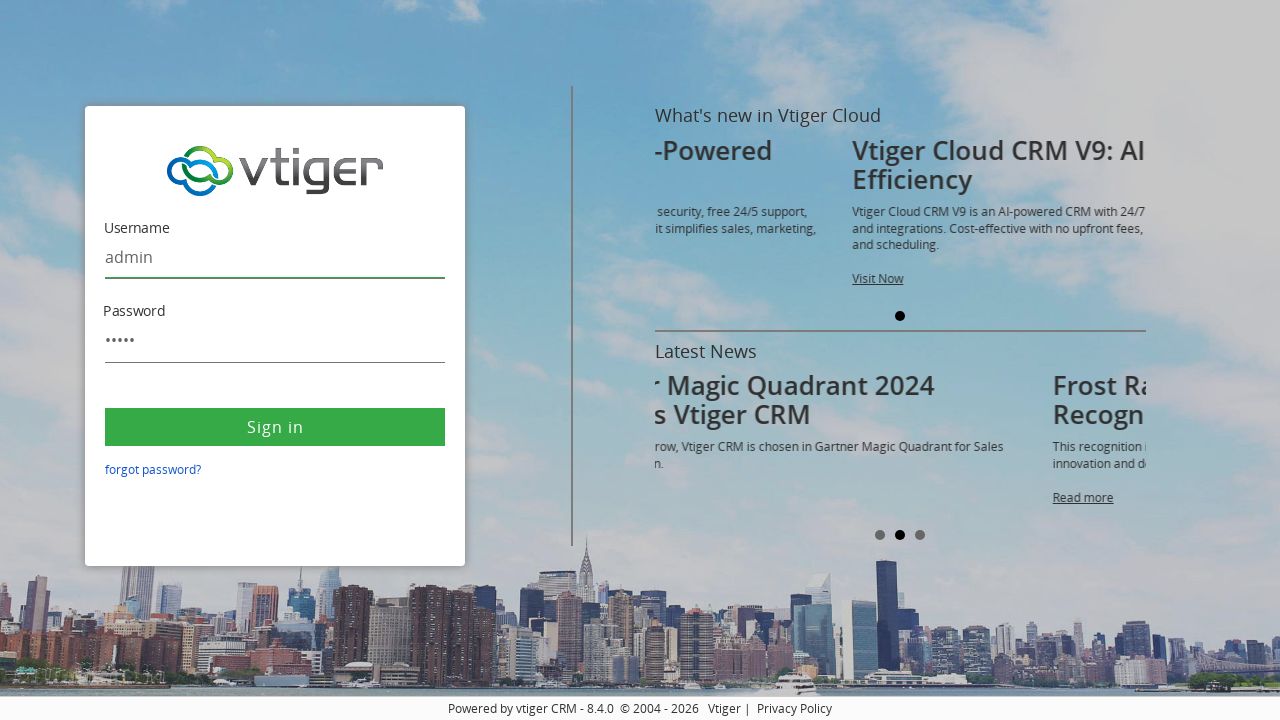

Retrieved username field value attribute: 'admin'
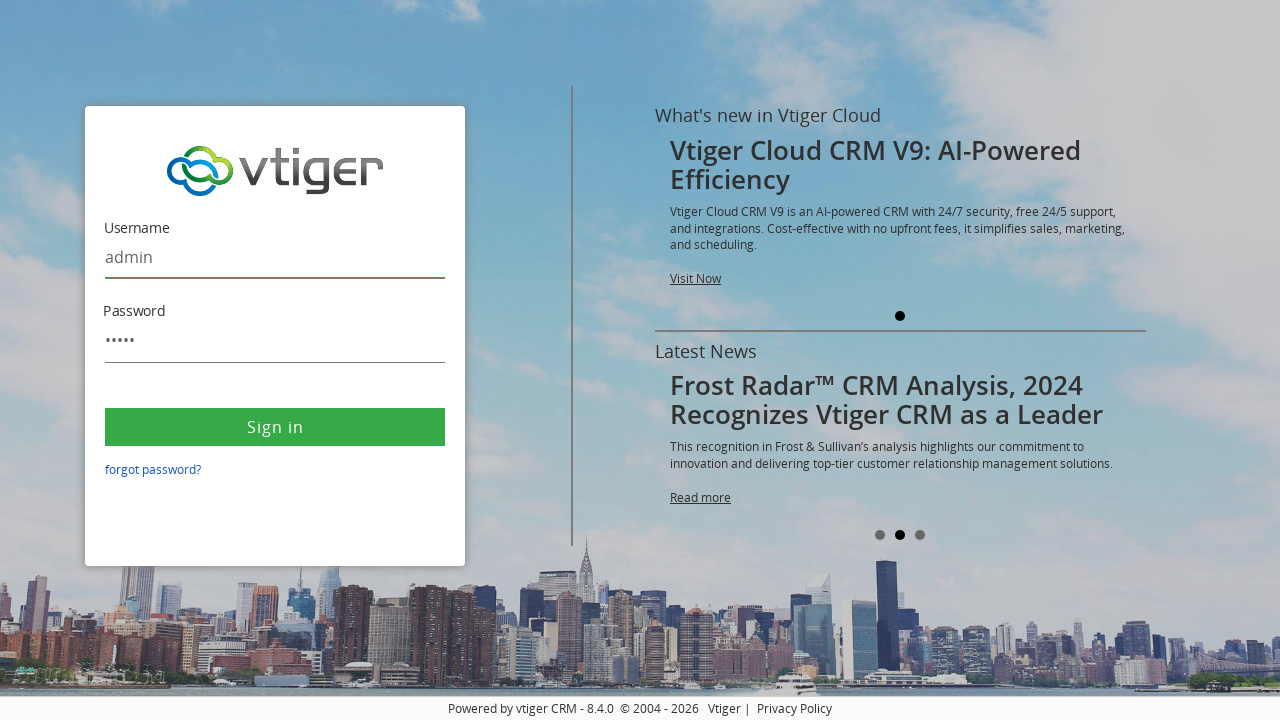

Username field had pre-filled value, cleared it on #username
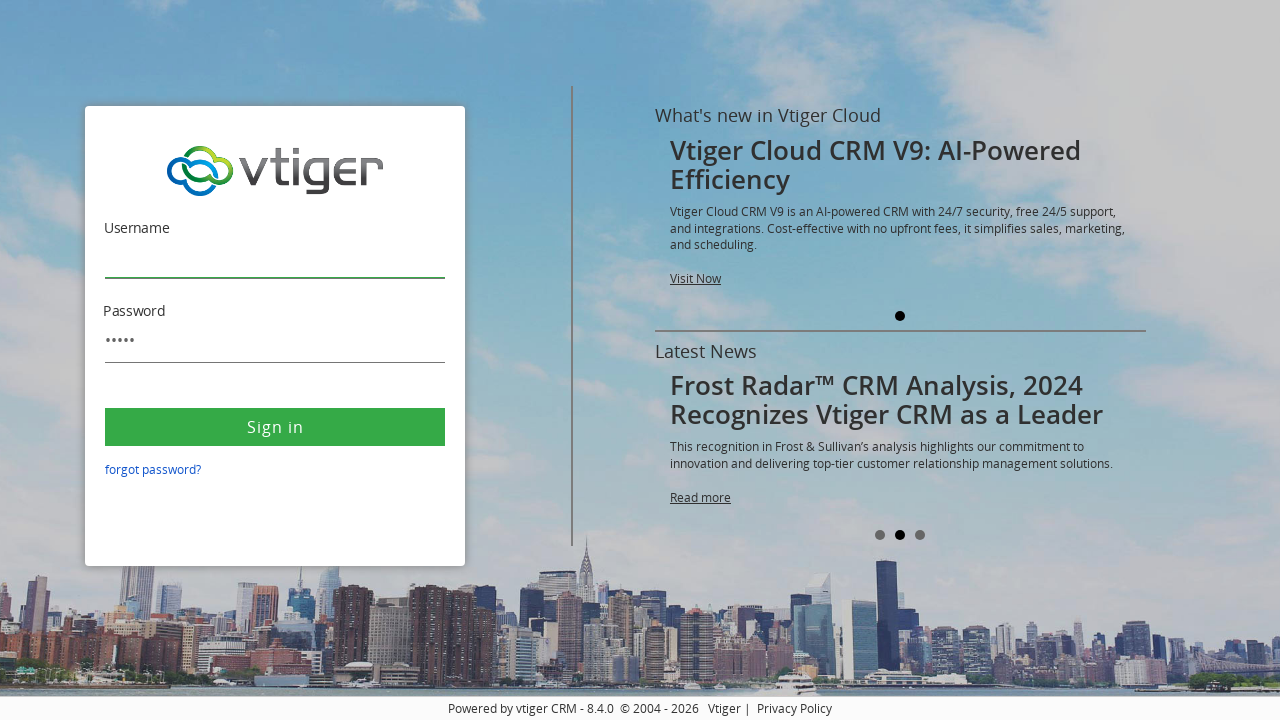

Filled username field with 'admin' on #username
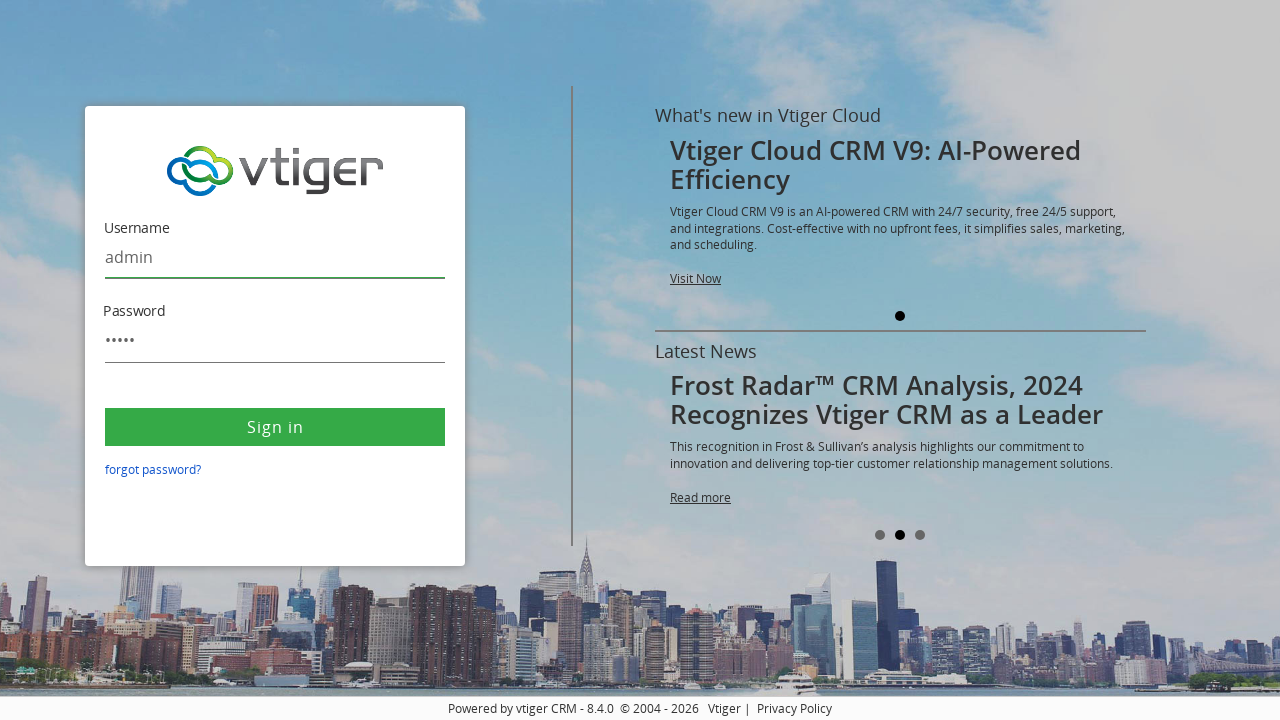

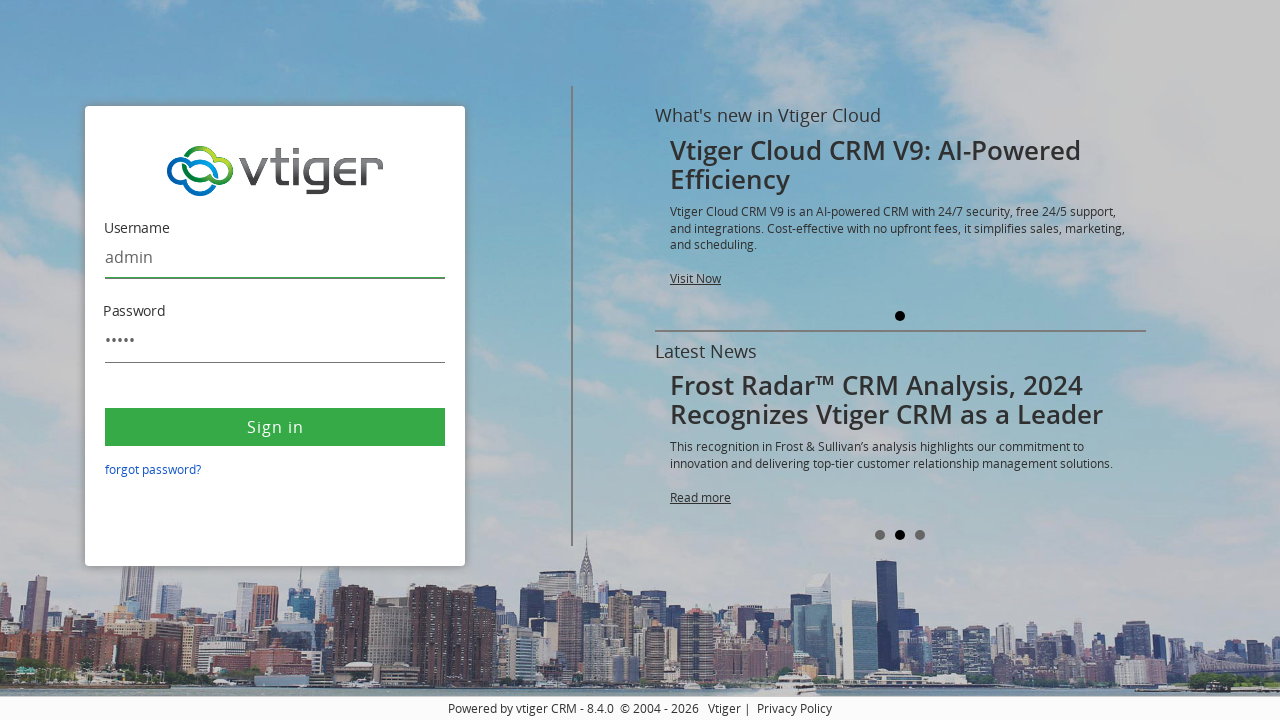